Navigates to Greenstech selenium course page and clicks on interview questions section

Starting URL: https://greenstech.in/selenium-course-content.html

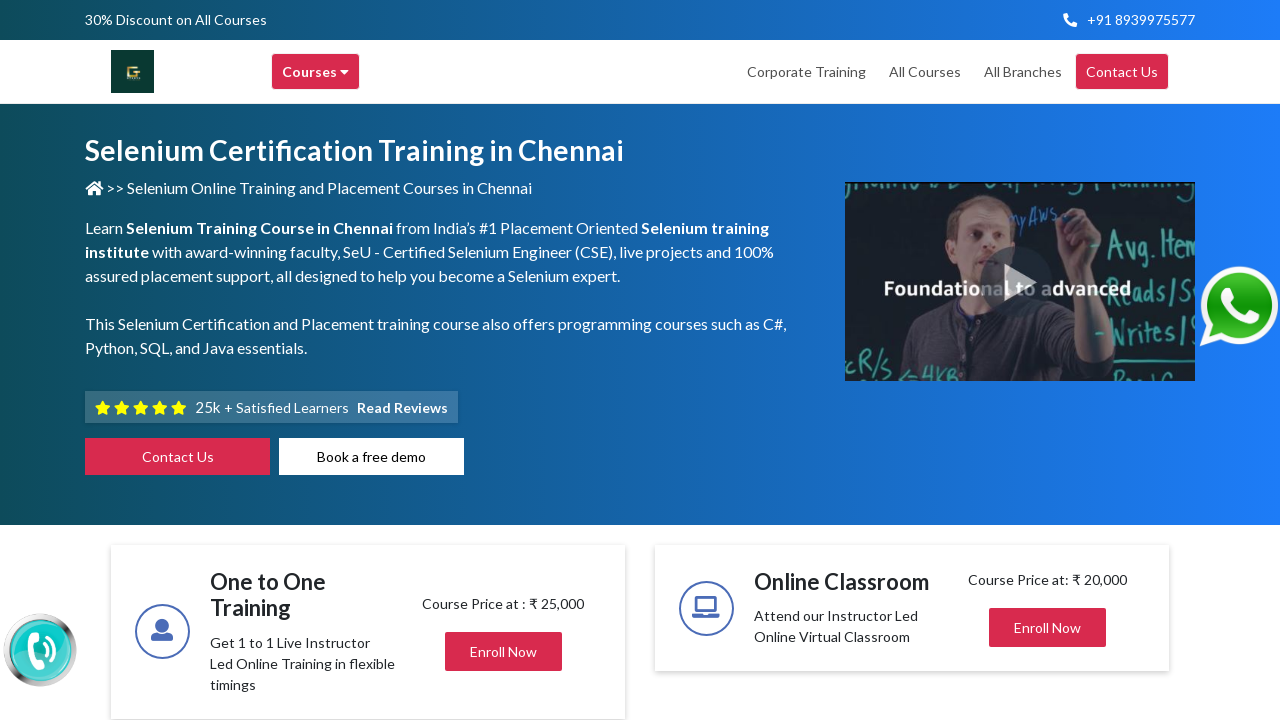

Clicked on interview section heading at (1048, 361) on #heading302
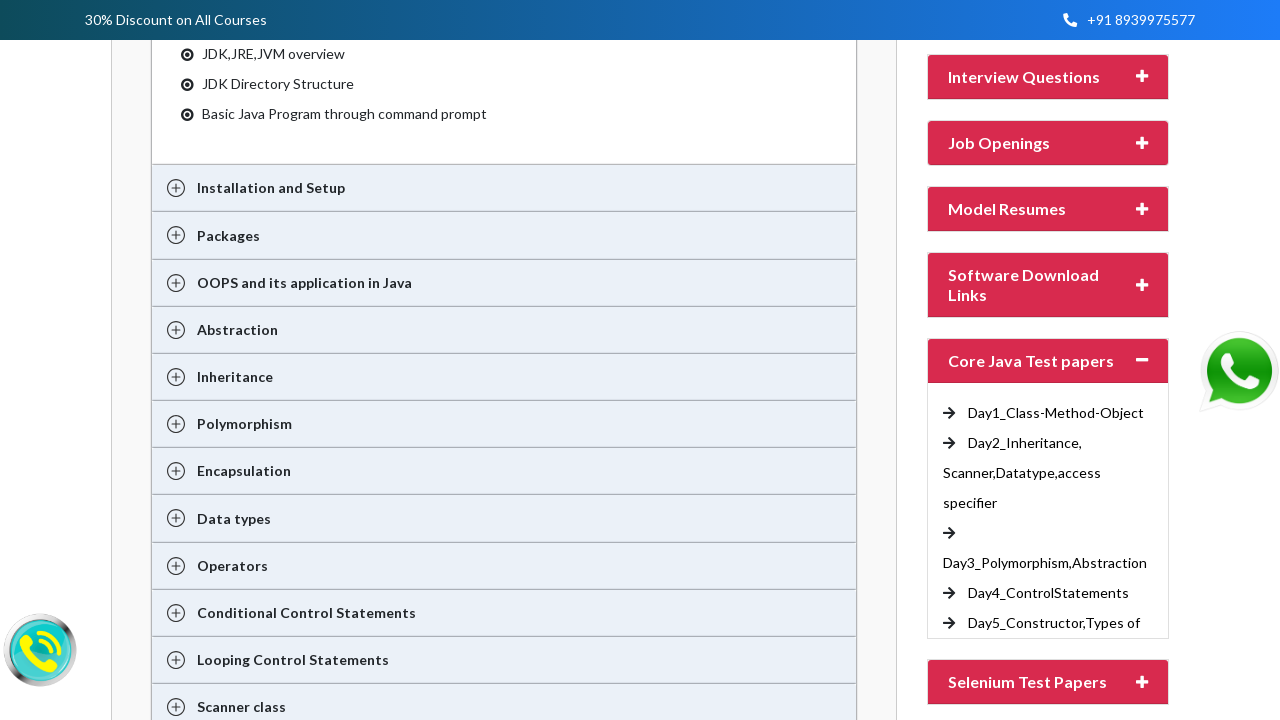

Located interview questions section element
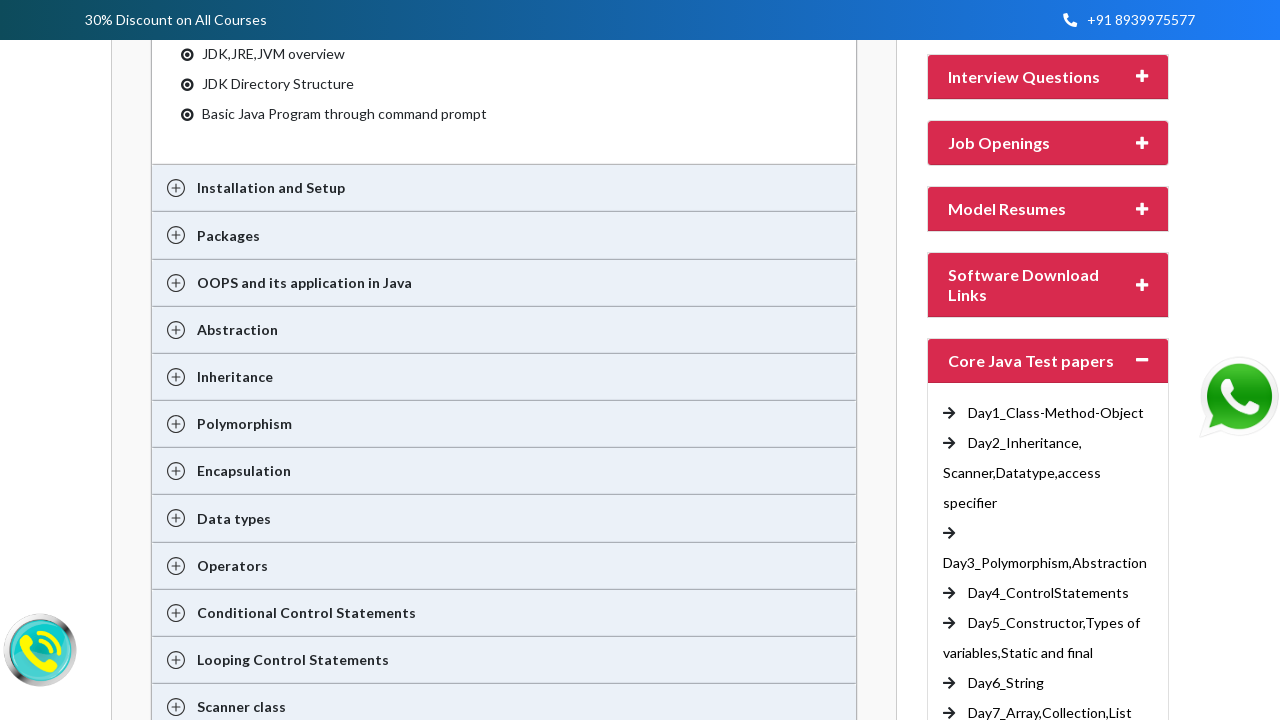

Scrolled to make interview questions content visible
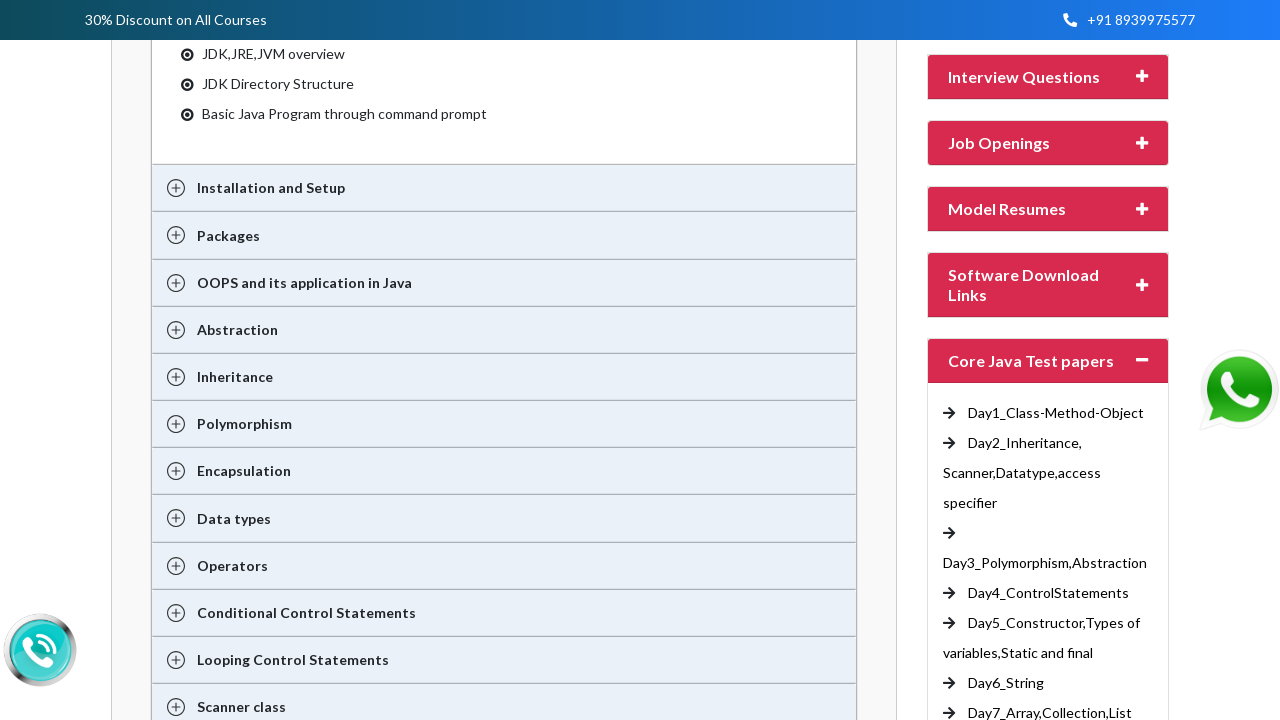

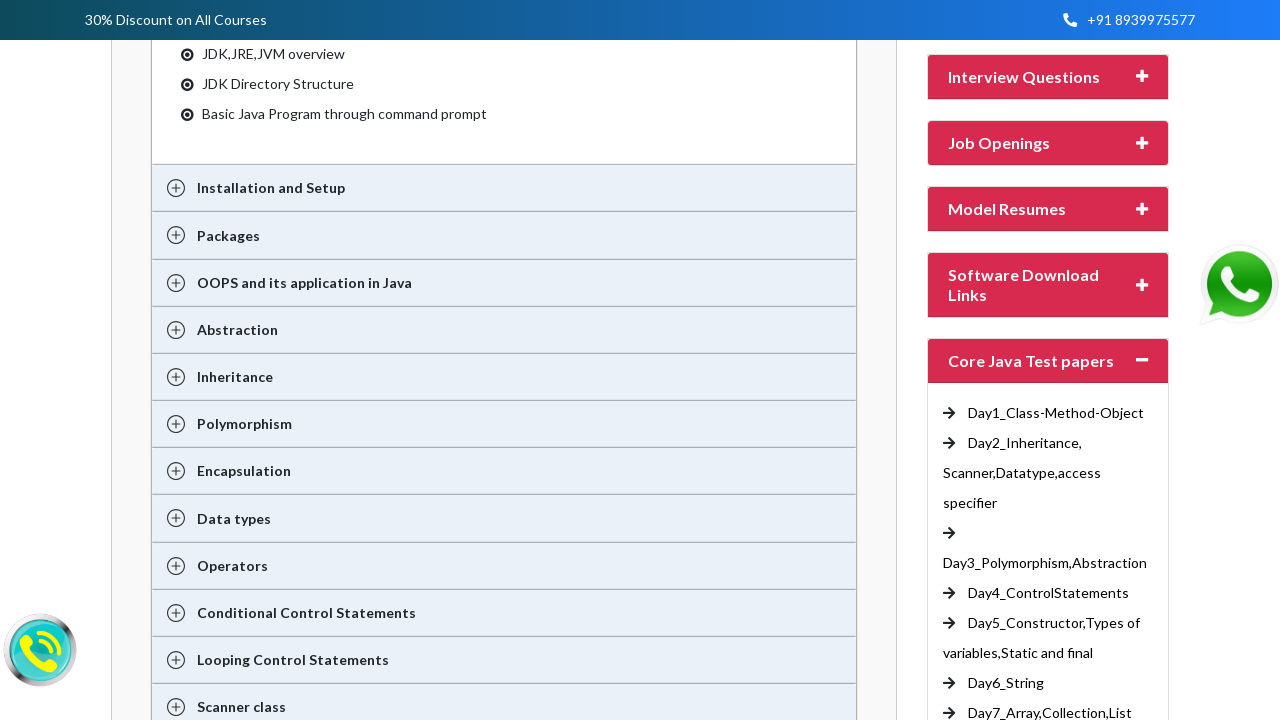